Tests that the complete all checkbox updates state when individual items are completed or cleared

Starting URL: https://demo.playwright.dev/todomvc

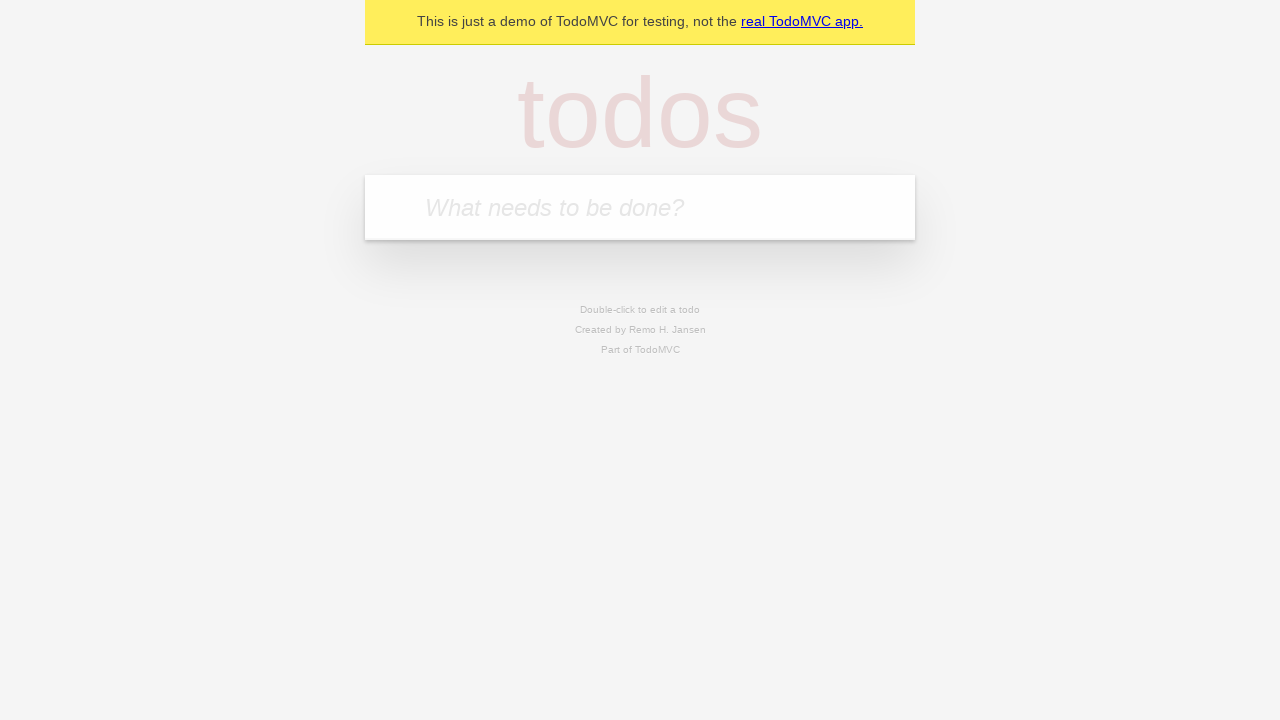

Filled todo input with 'buy some cheese' on internal:attr=[placeholder="What needs to be done?"i]
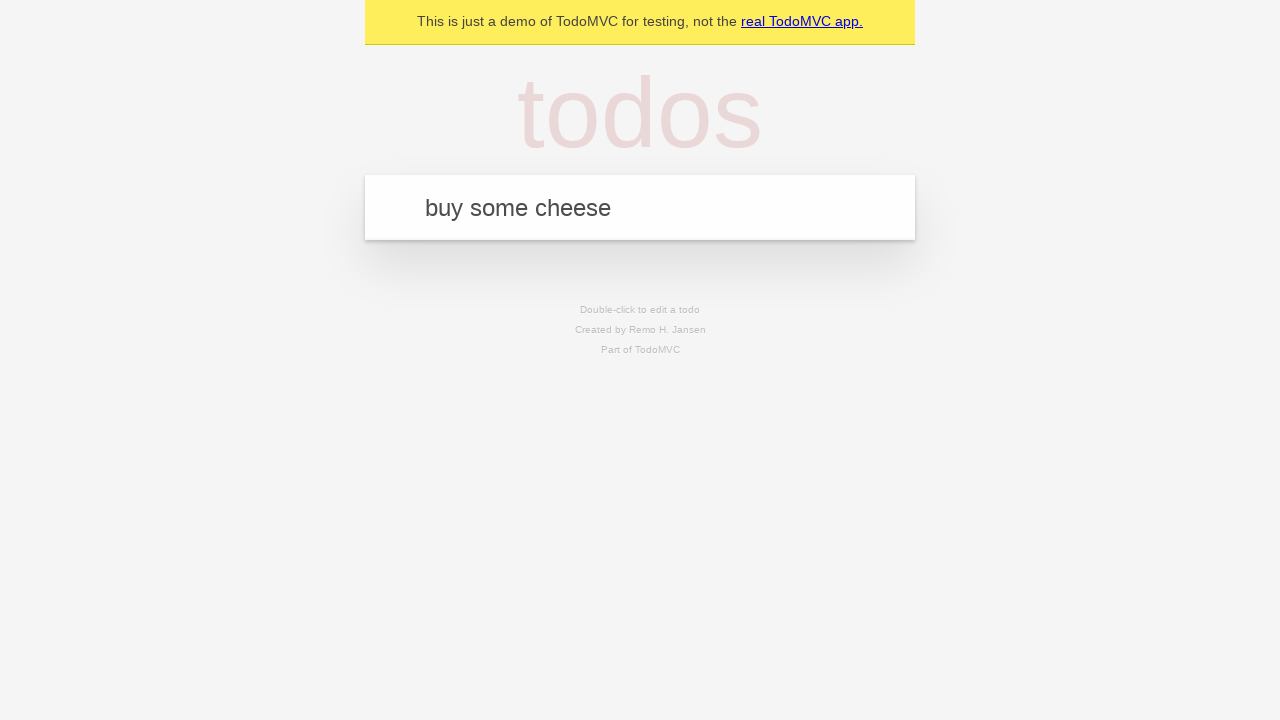

Pressed Enter to add todo 'buy some cheese' on internal:attr=[placeholder="What needs to be done?"i]
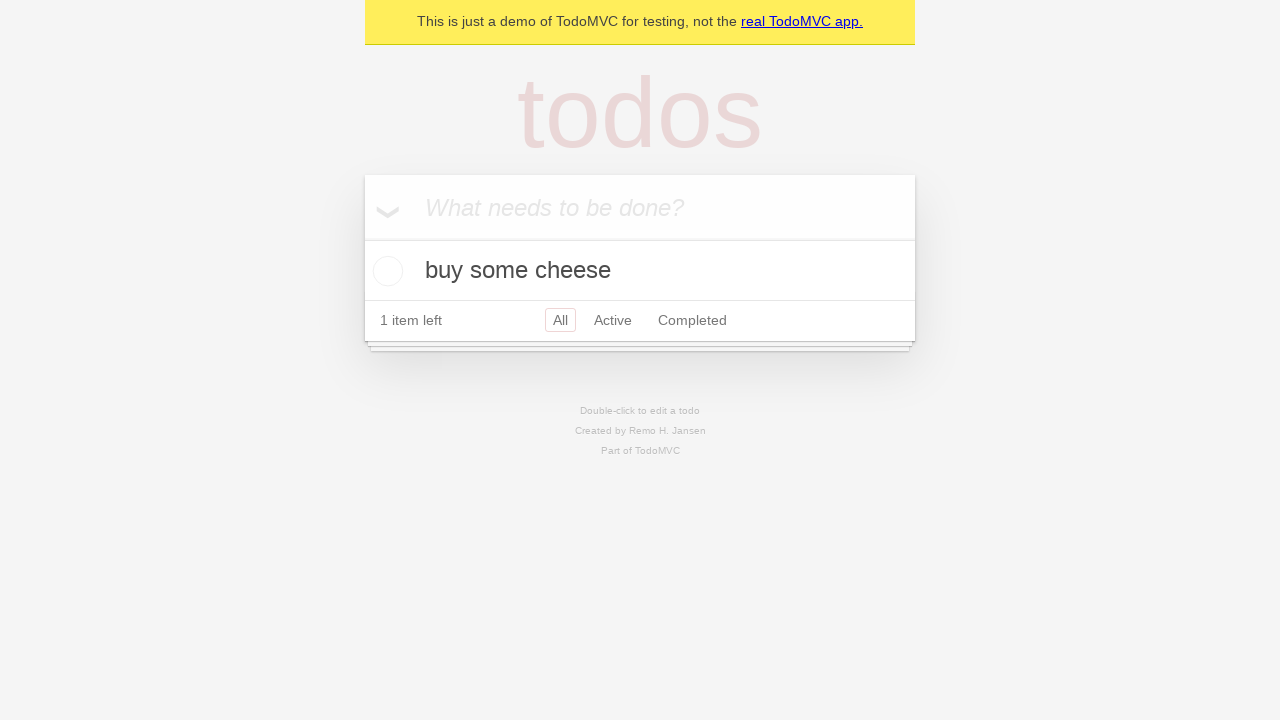

Filled todo input with 'feed the cat' on internal:attr=[placeholder="What needs to be done?"i]
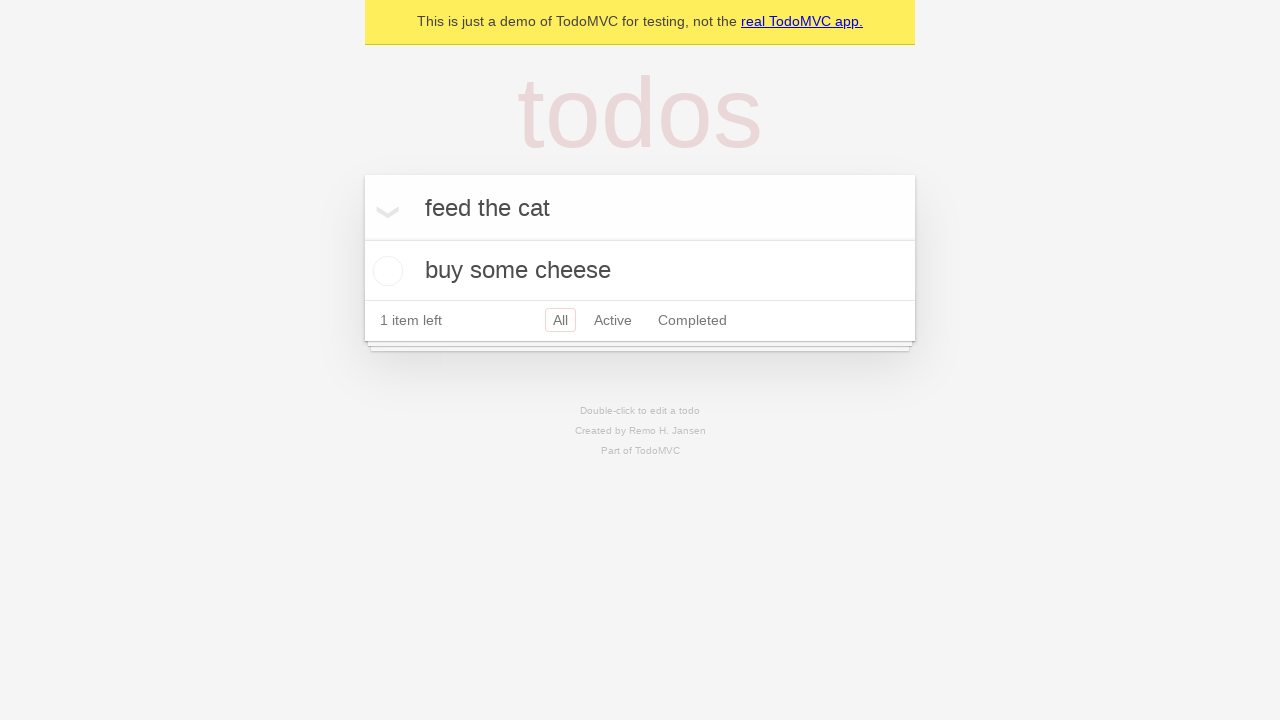

Pressed Enter to add todo 'feed the cat' on internal:attr=[placeholder="What needs to be done?"i]
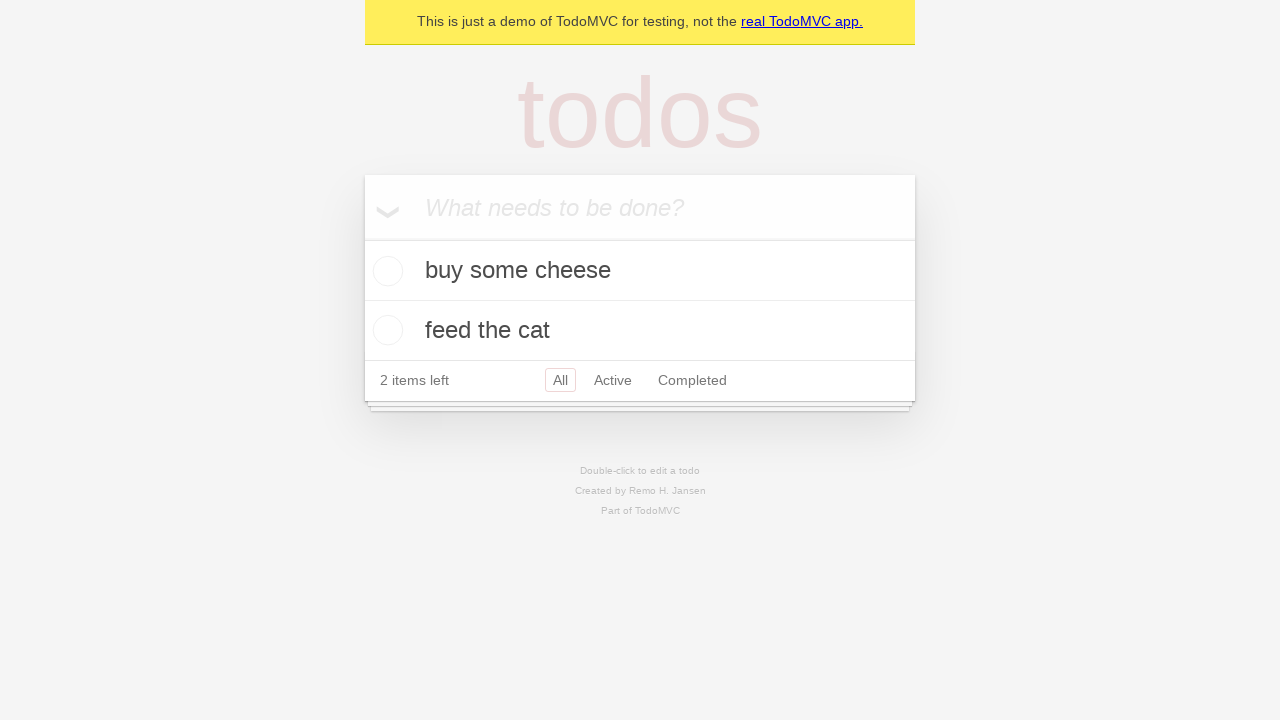

Filled todo input with 'book a doctors appointment' on internal:attr=[placeholder="What needs to be done?"i]
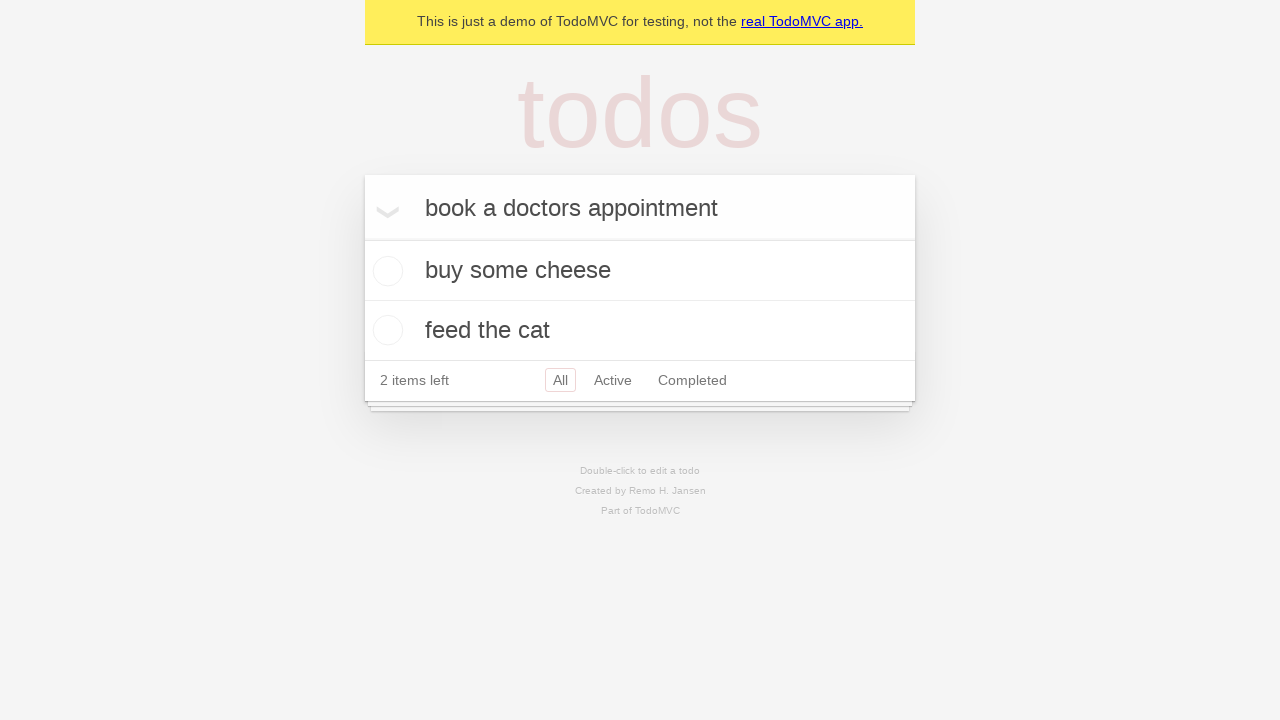

Pressed Enter to add todo 'book a doctors appointment' on internal:attr=[placeholder="What needs to be done?"i]
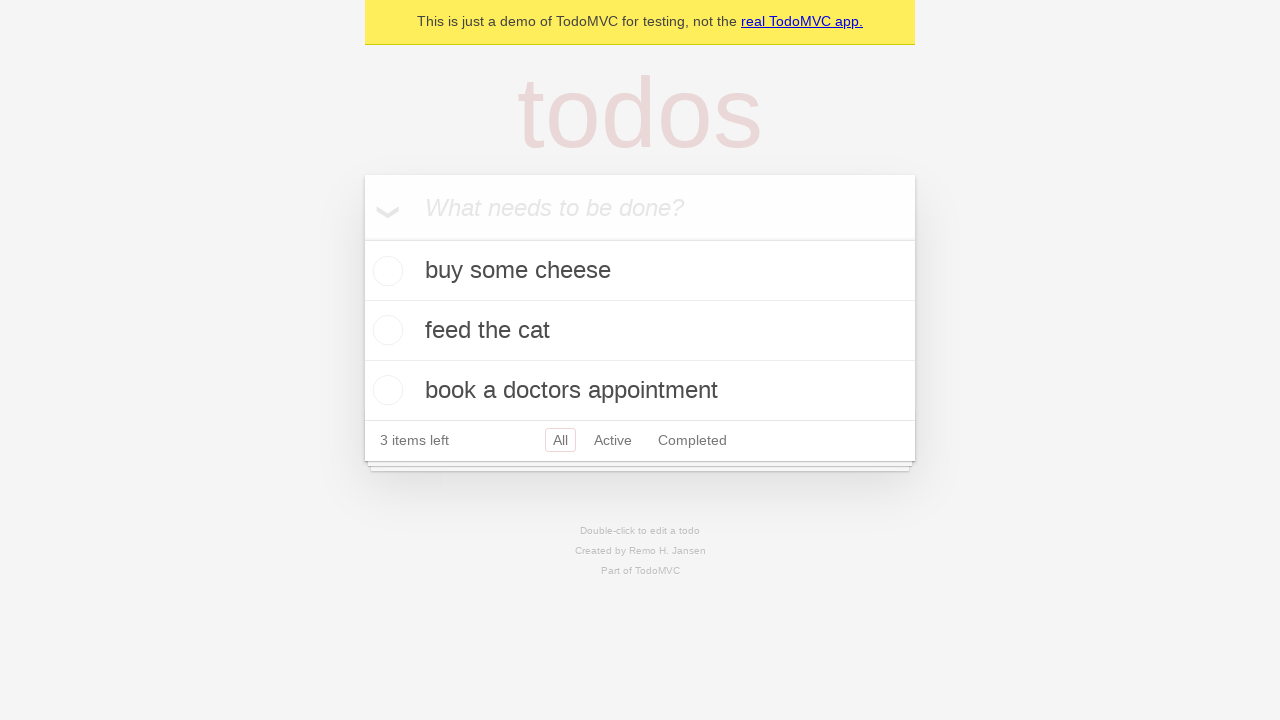

Checked 'Mark all as complete' checkbox at (362, 238) on internal:label="Mark all as complete"i
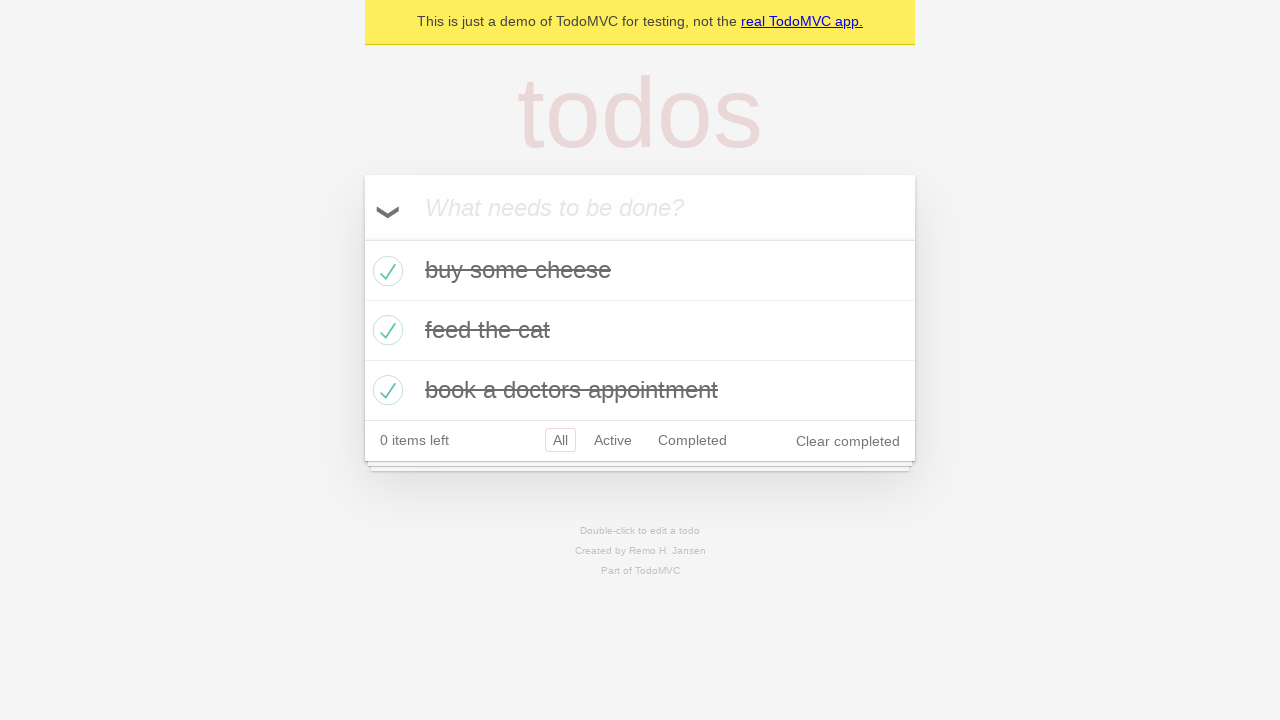

Unchecked the first todo item at (385, 271) on internal:testid=[data-testid="todo-item"s] >> nth=0 >> internal:role=checkbox
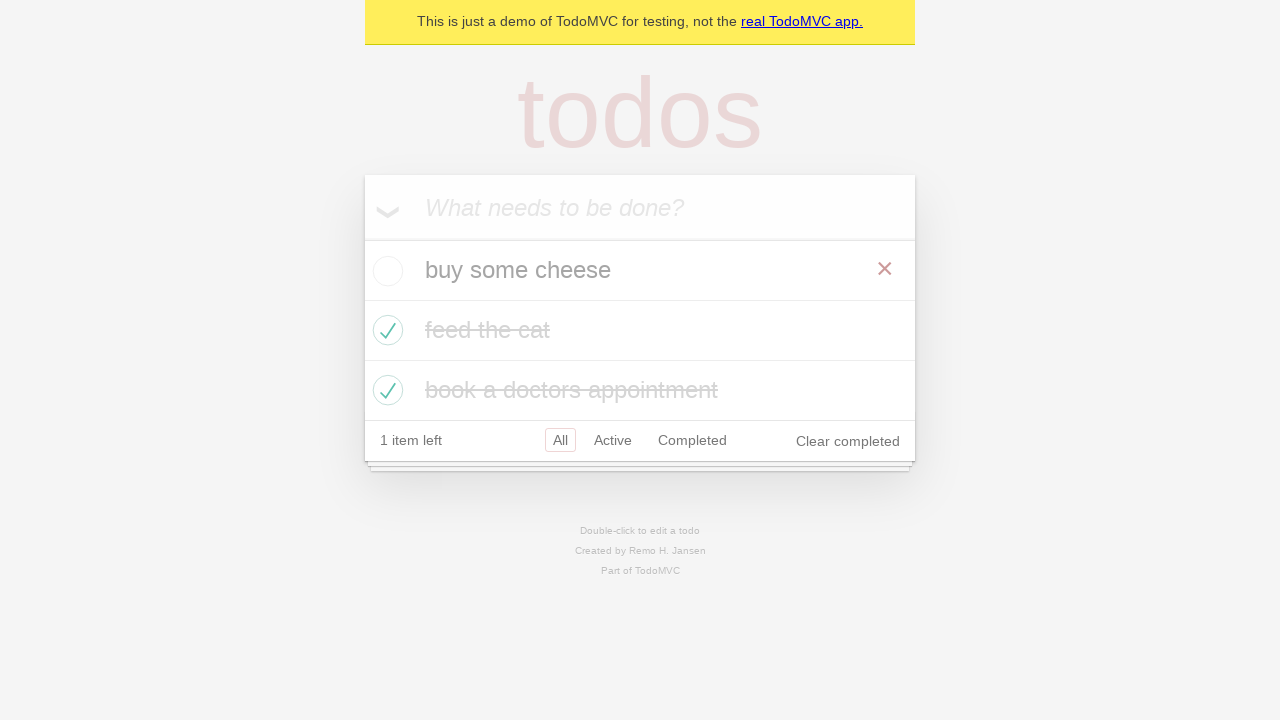

Rechecked the first todo item at (385, 271) on internal:testid=[data-testid="todo-item"s] >> nth=0 >> internal:role=checkbox
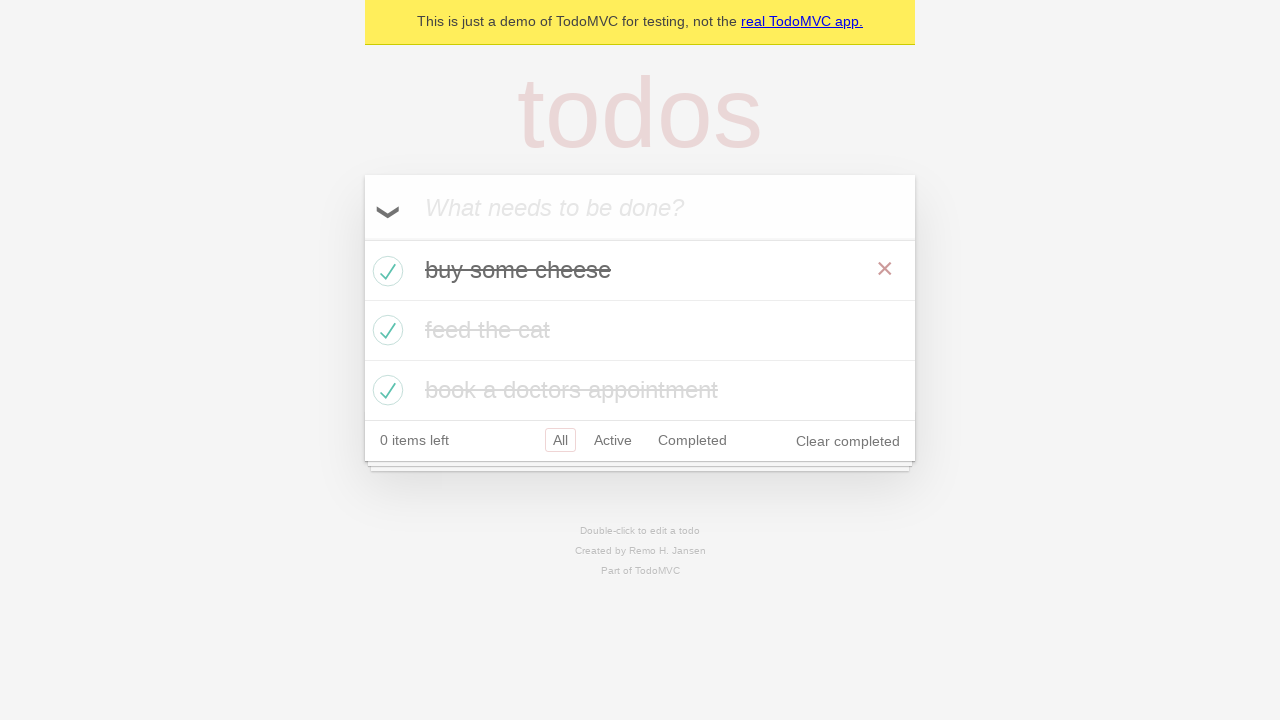

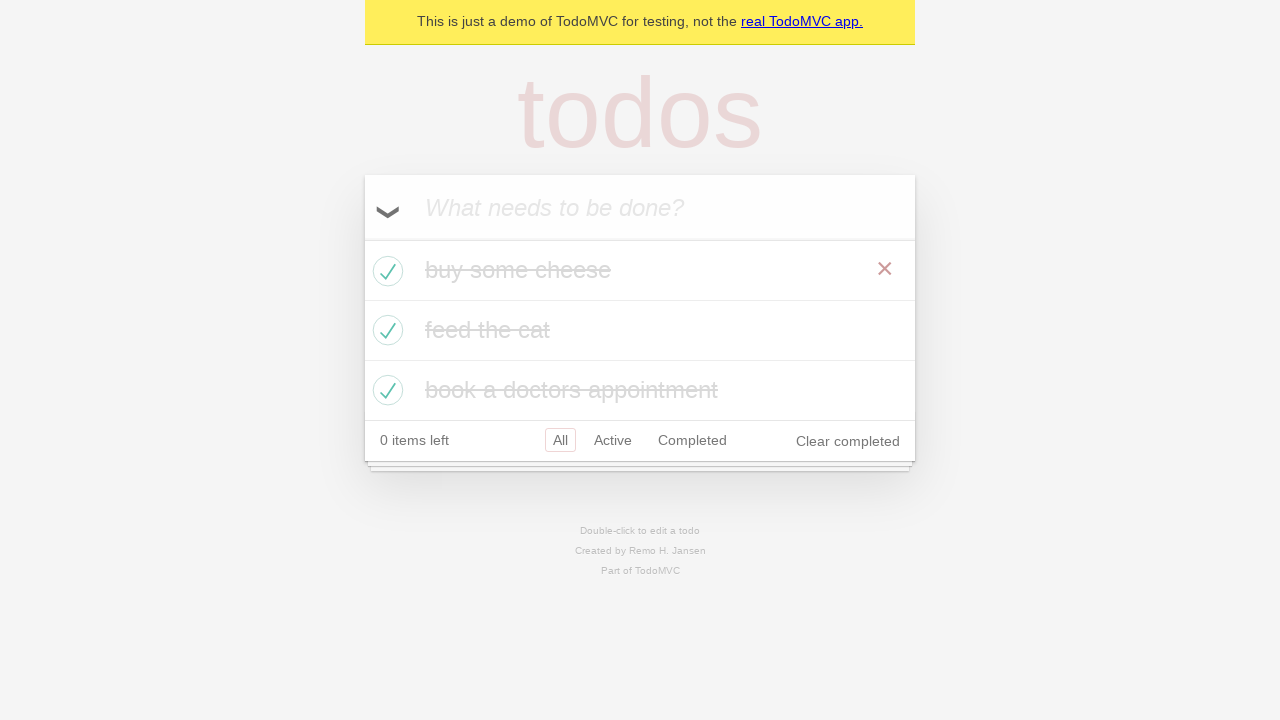